Tests dynamic loading with a shorter wait time, clicking start button and verifying "Hello World!" text is displayed

Starting URL: https://automationfc.github.io/dynamic-loading/

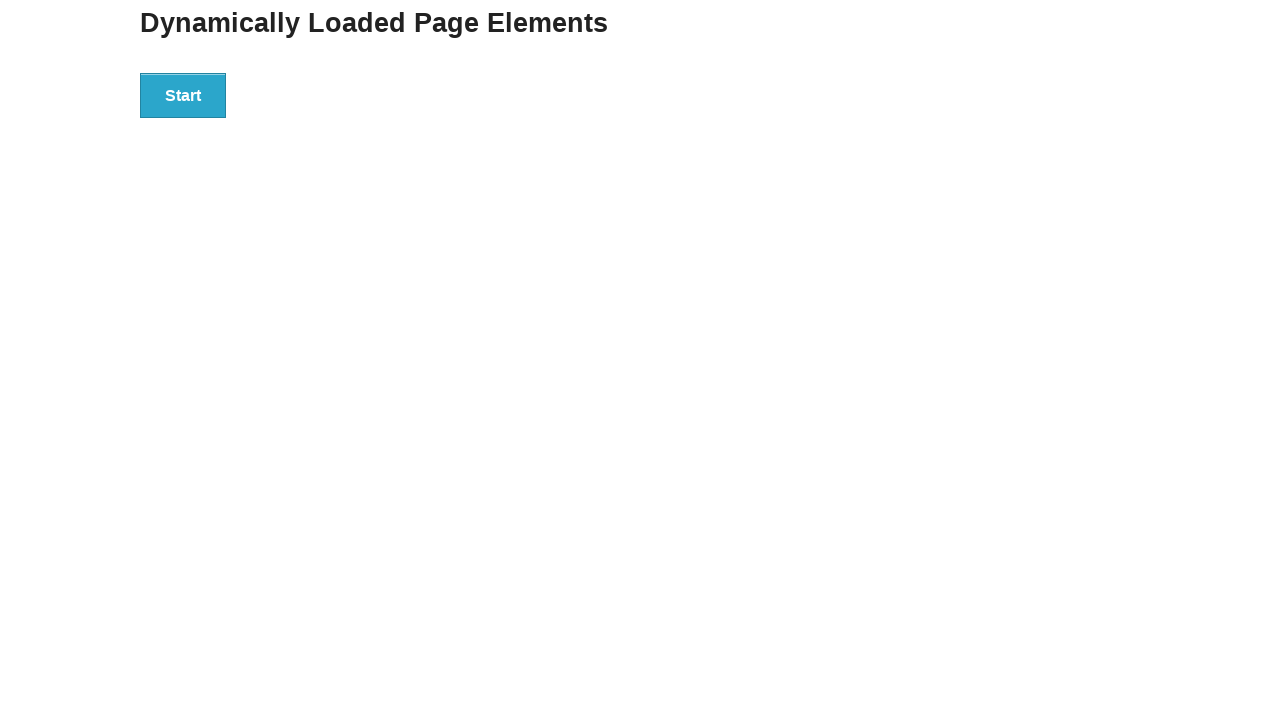

Clicked the start button to initiate dynamic loading at (183, 95) on xpath=//div[@id='start']/button
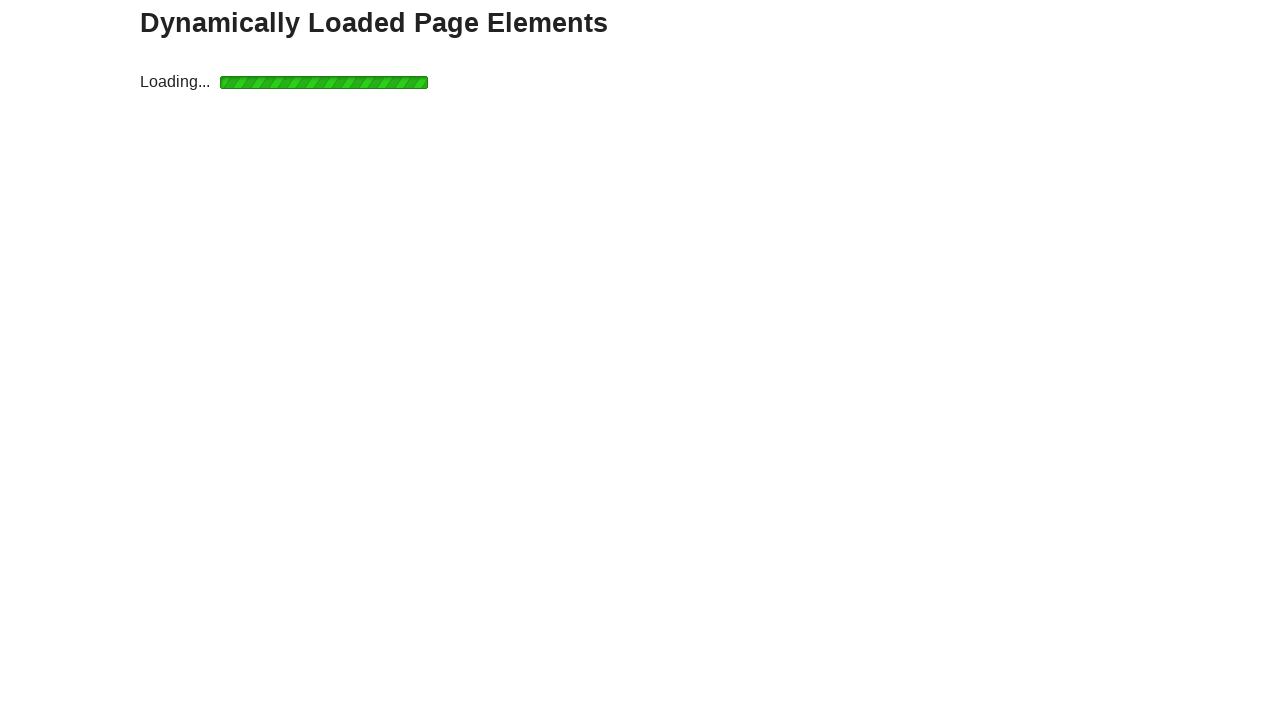

Loading icon disappeared after less than 5 seconds
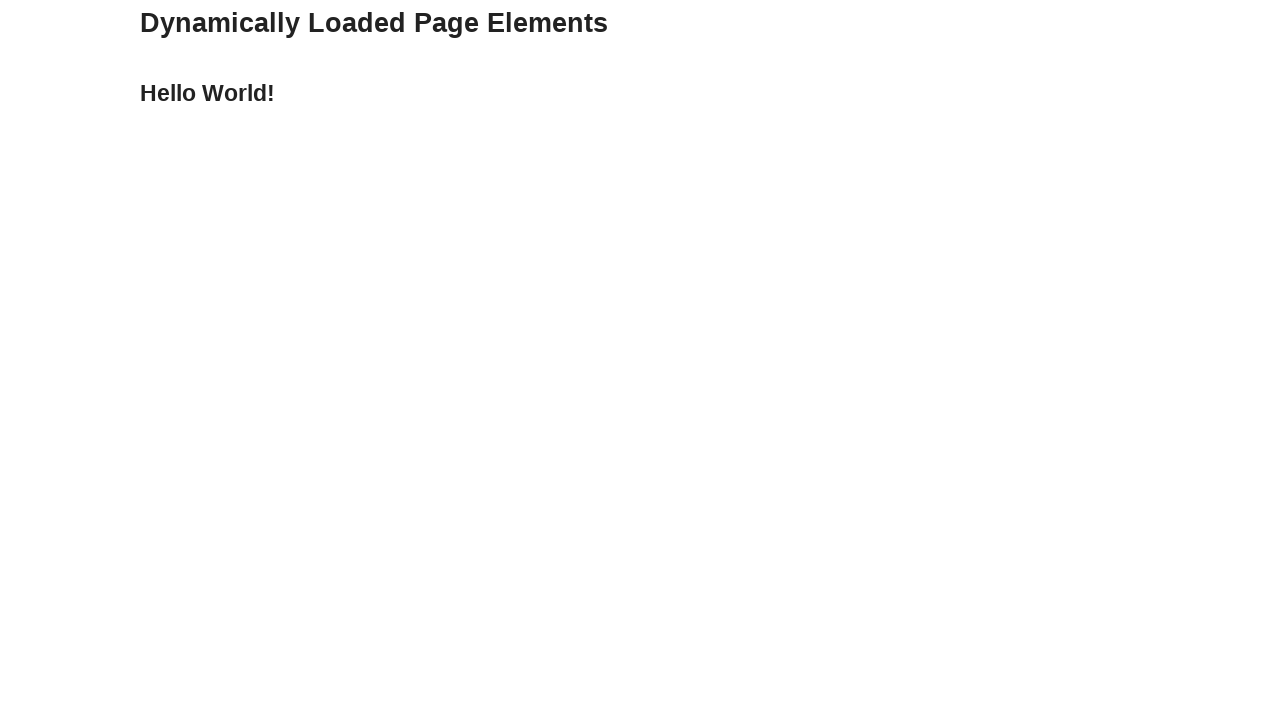

Verified 'Hello World!' text is displayed
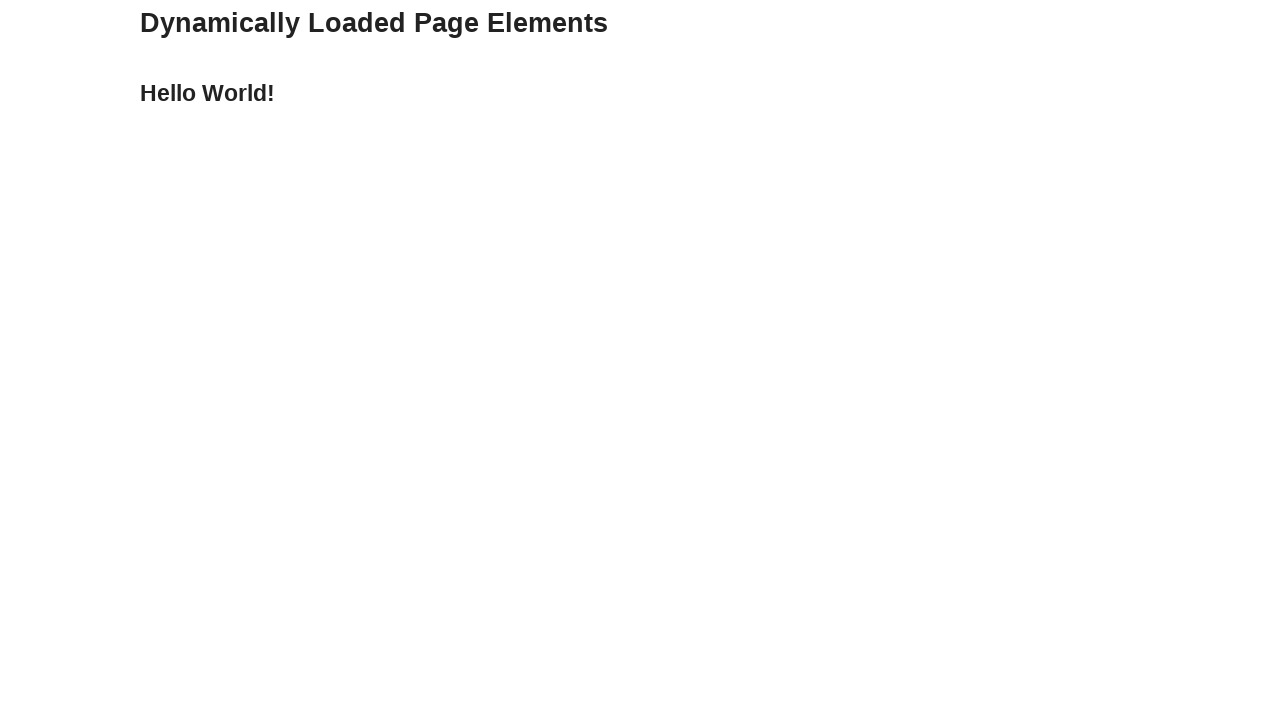

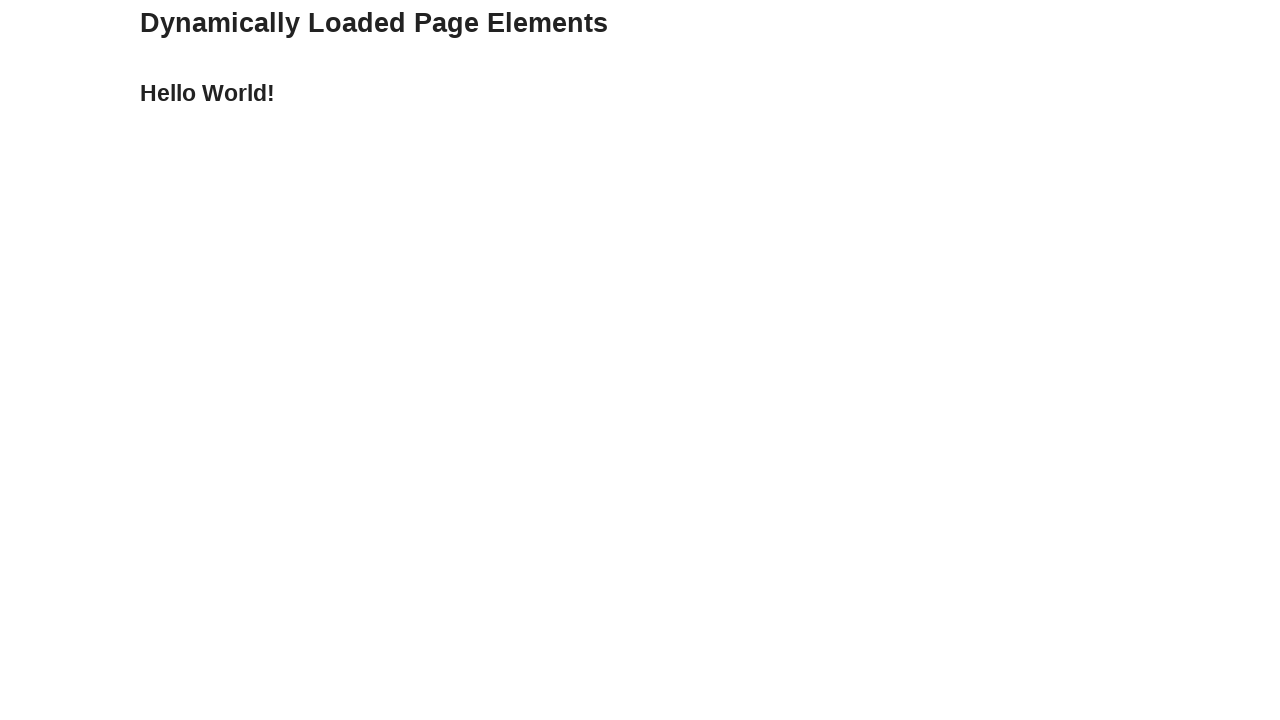